Tests adding a cookie to the browser programmatically, verifying its value can be read back correctly, and then clicks a button to refresh the cookies display on the page.

Starting URL: https://bonigarcia.dev/selenium-webdriver-java/cookies.html

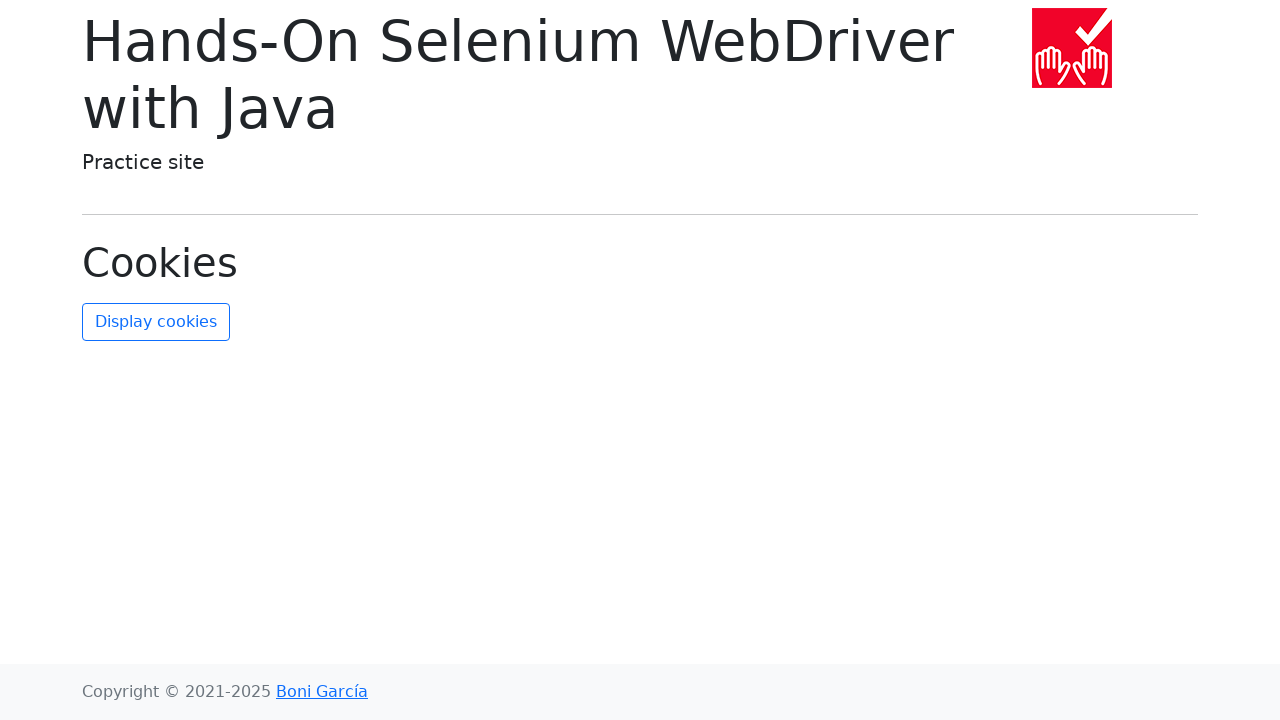

Navigated to cookies test page
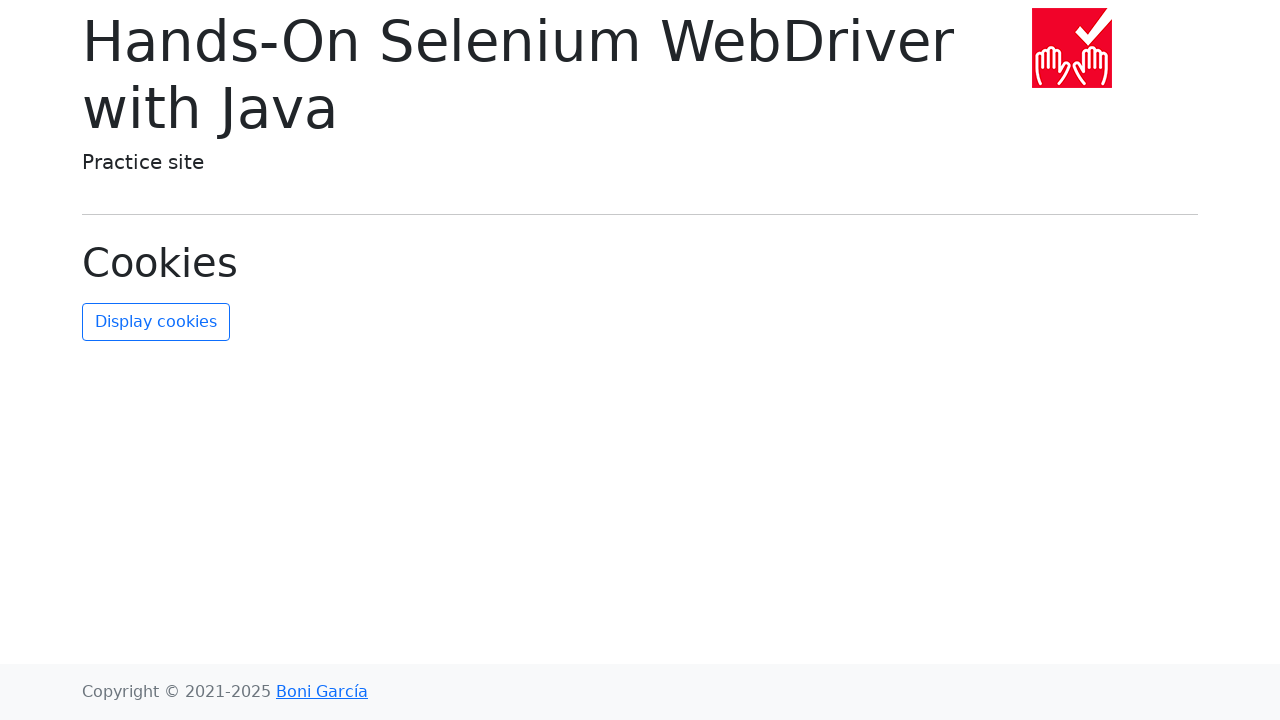

Added new cookie with name 'new-cookie-key' and value 'new-cookie-value'
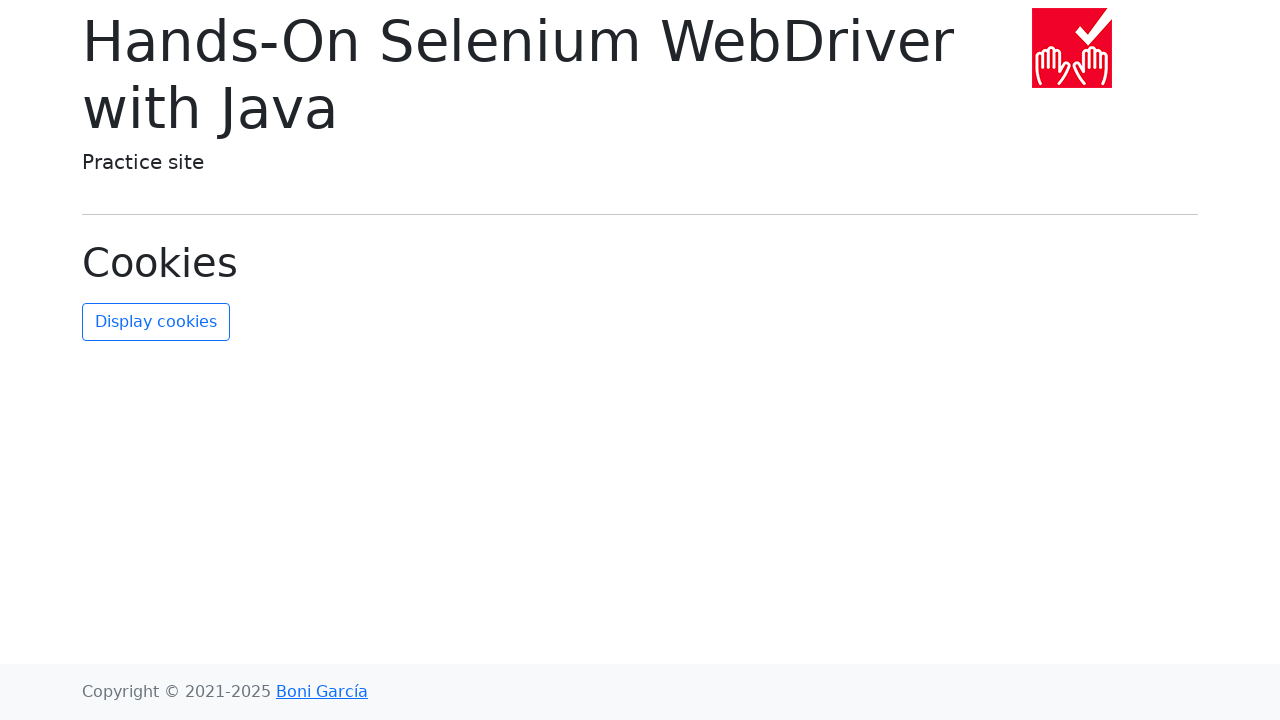

Retrieved all cookies from context
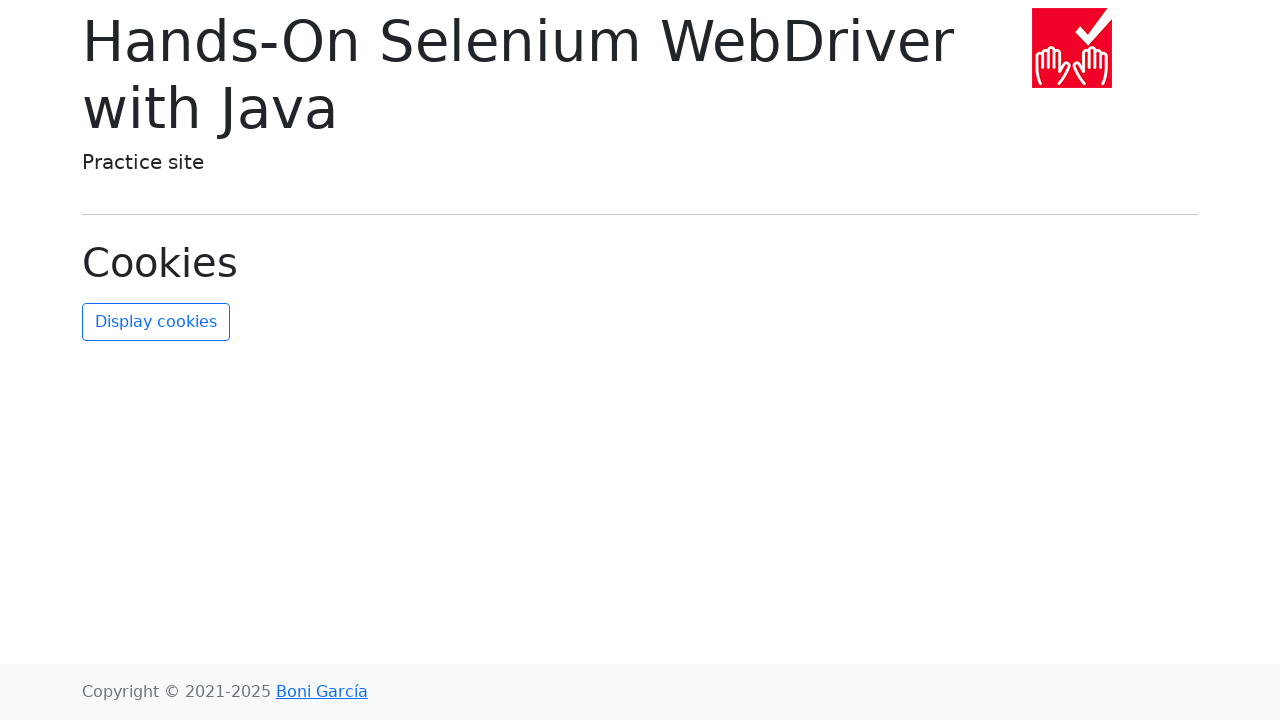

Located the new cookie in the cookies list
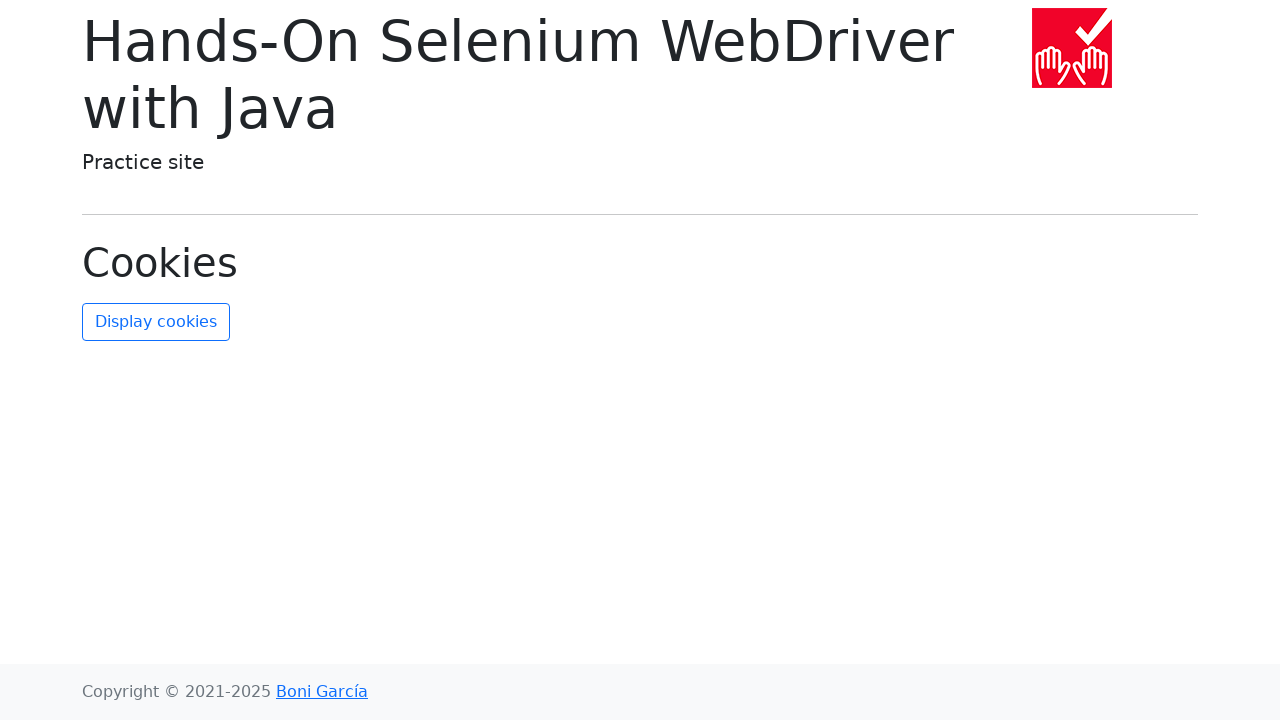

Verified that new cookie exists (not None)
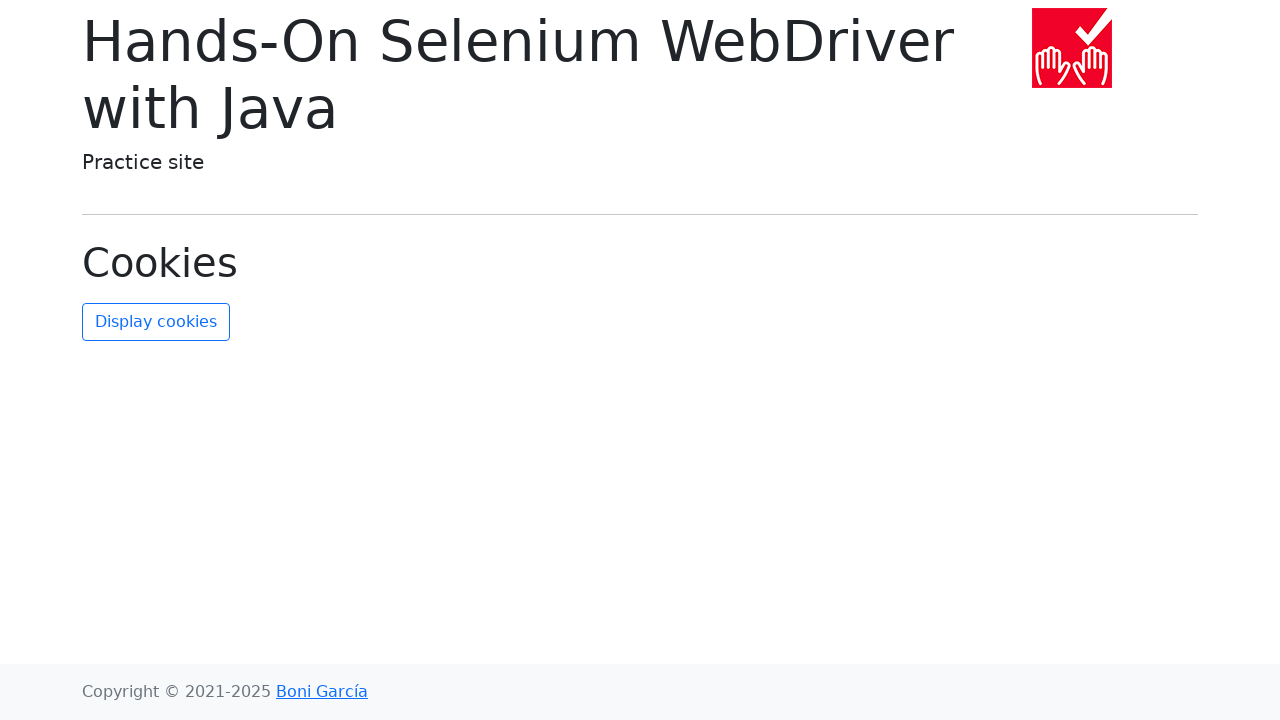

Verified that new cookie value matches expected value 'new-cookie-value'
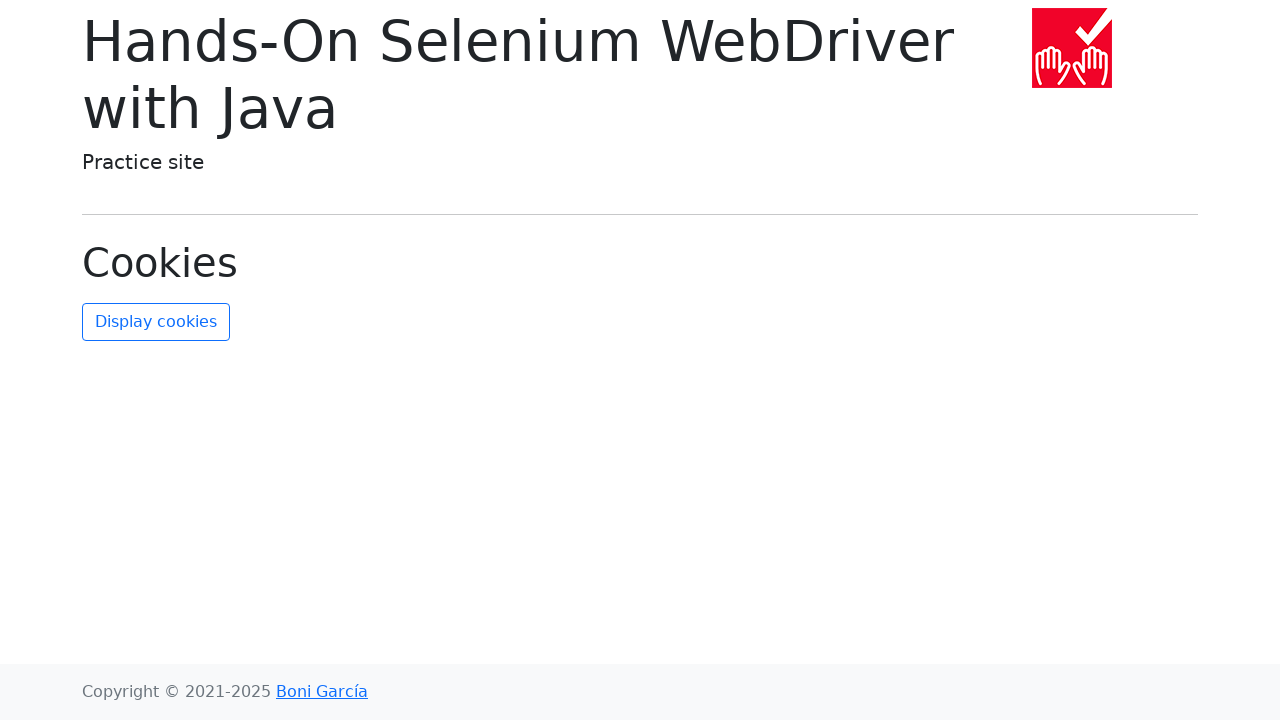

Clicked refresh cookies button to update the display at (156, 322) on #refresh-cookies
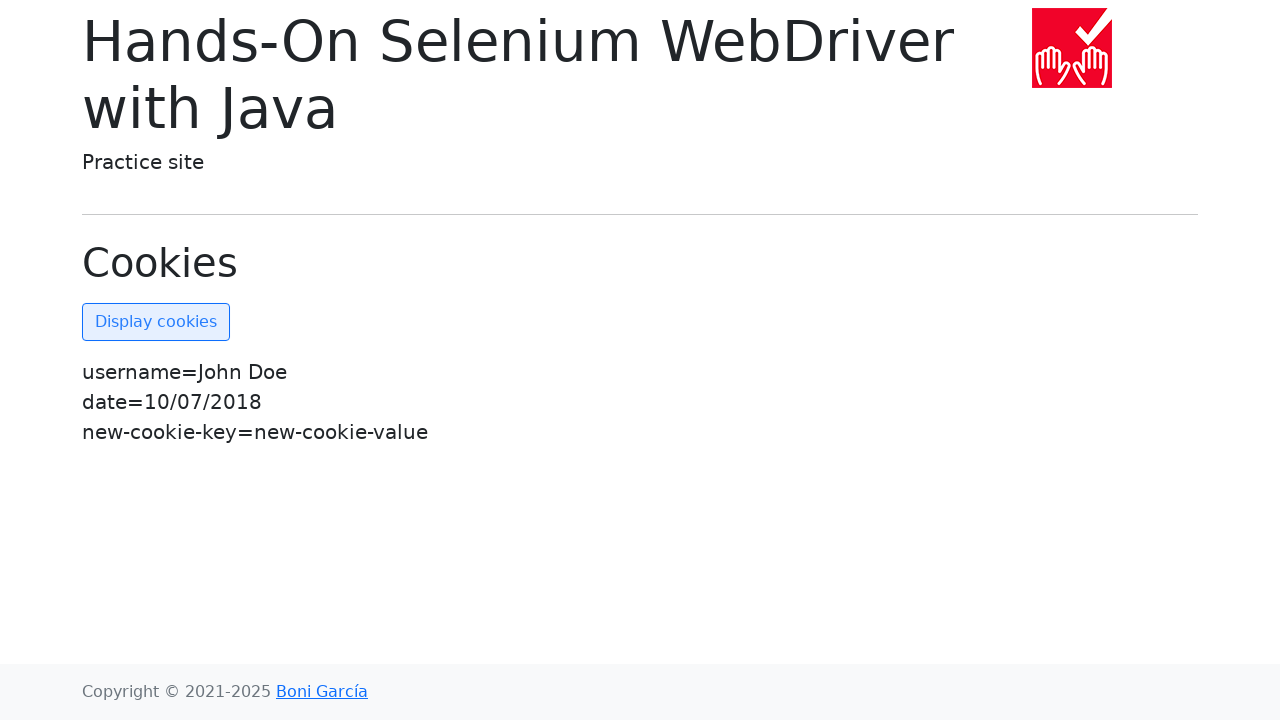

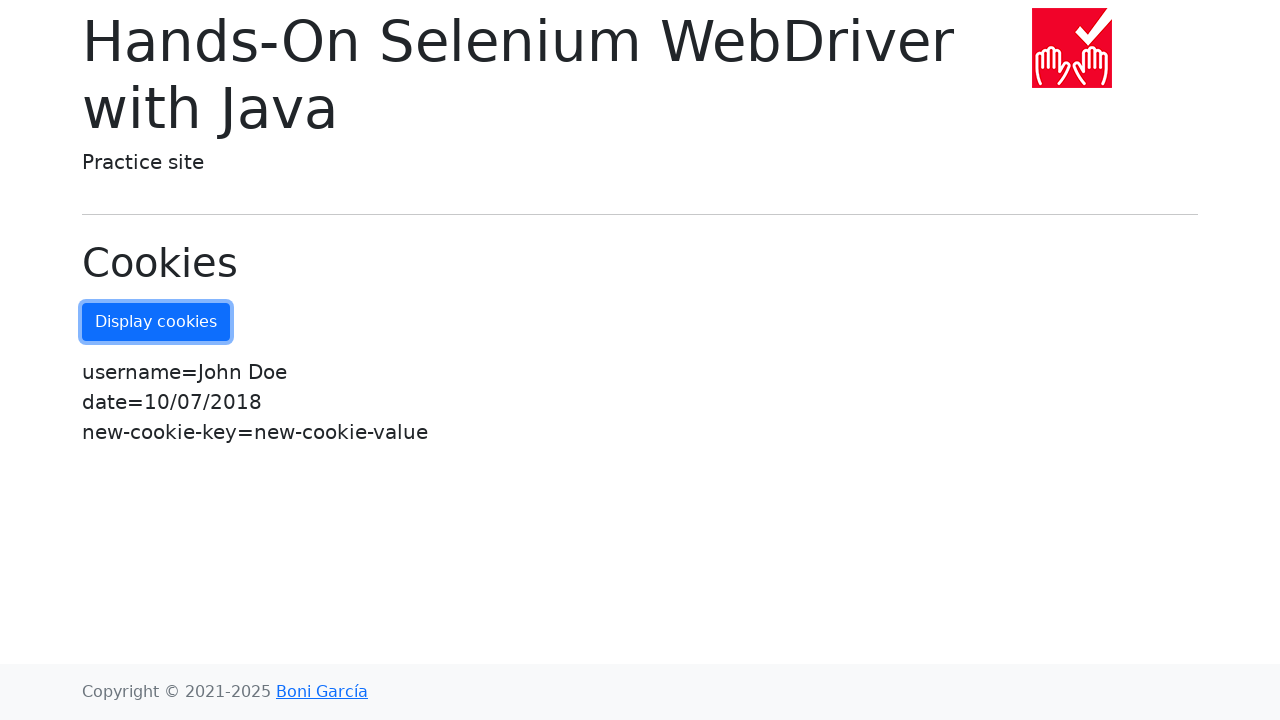